Tests clicking a JavaScript prompt button, entering text into the prompt dialog, accepting it, and verifying the entered text is displayed in the result.

Starting URL: https://the-internet.herokuapp.com/javascript_alerts

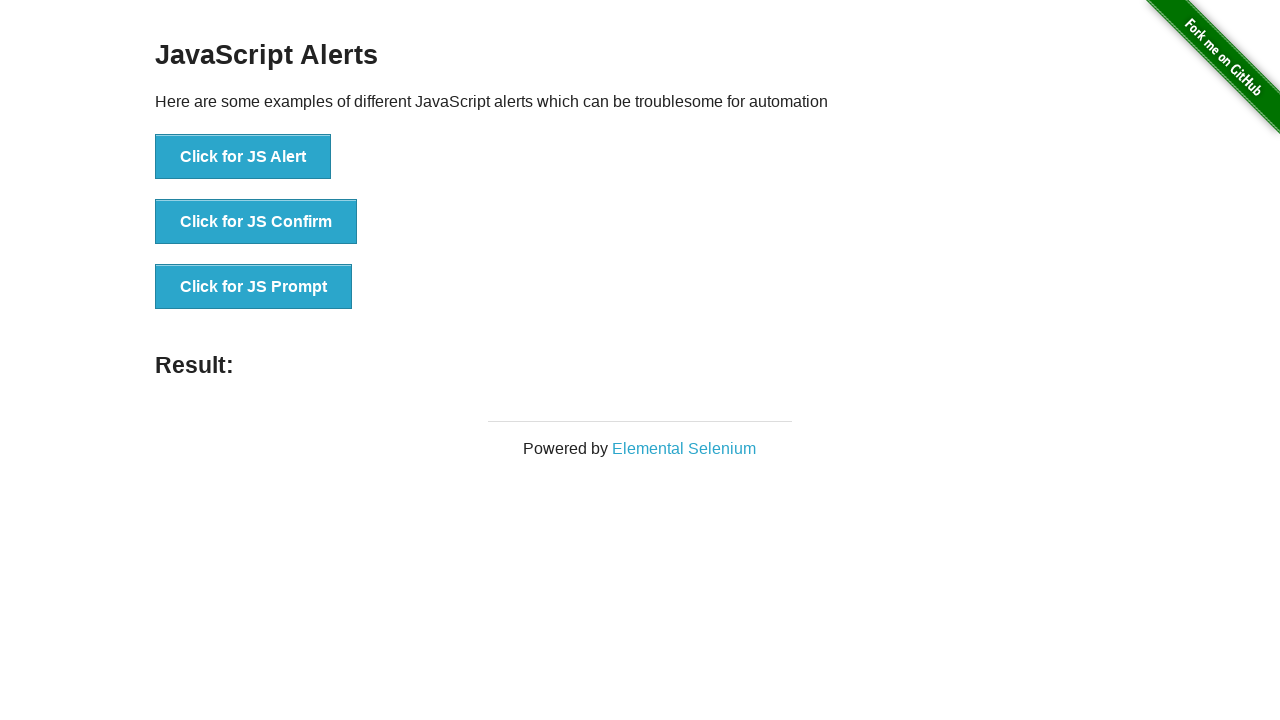

Set up dialog handler to accept prompt with text 'Sample prompt text for testing'
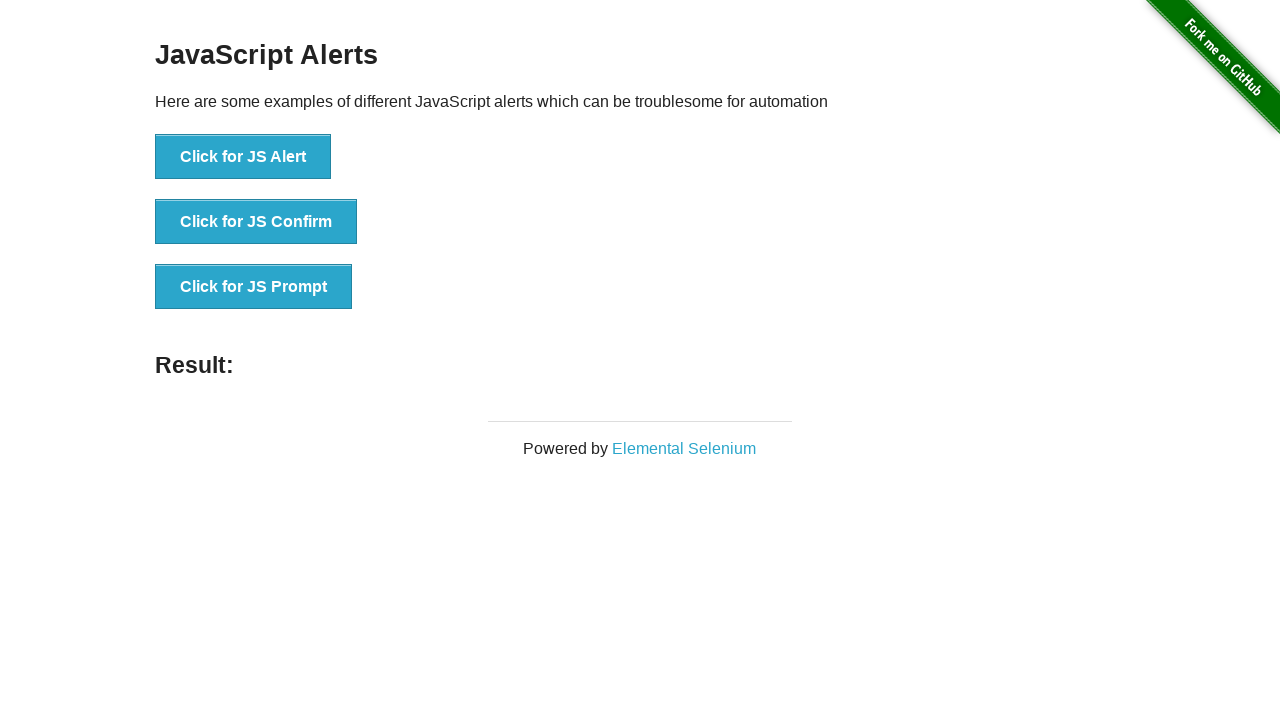

Clicked the JavaScript prompt button at (254, 287) on xpath=//button[text()='Click for JS Prompt']
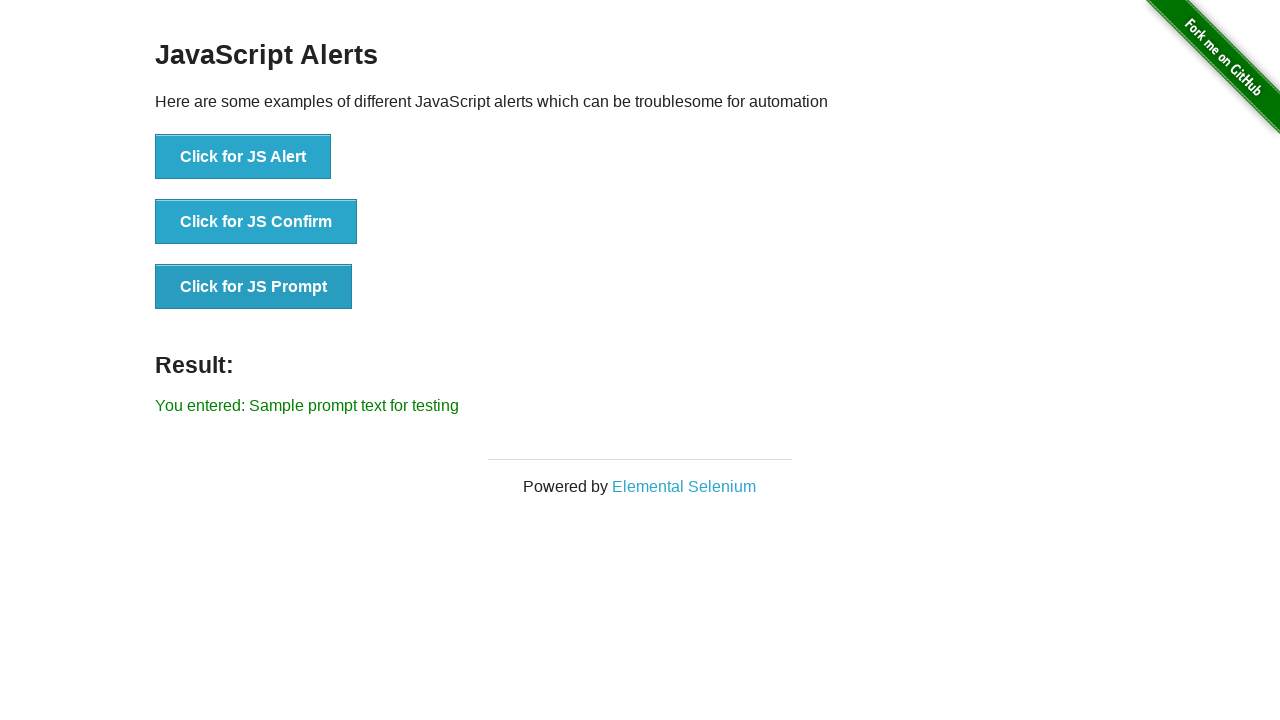

Prompt was accepted and result element loaded
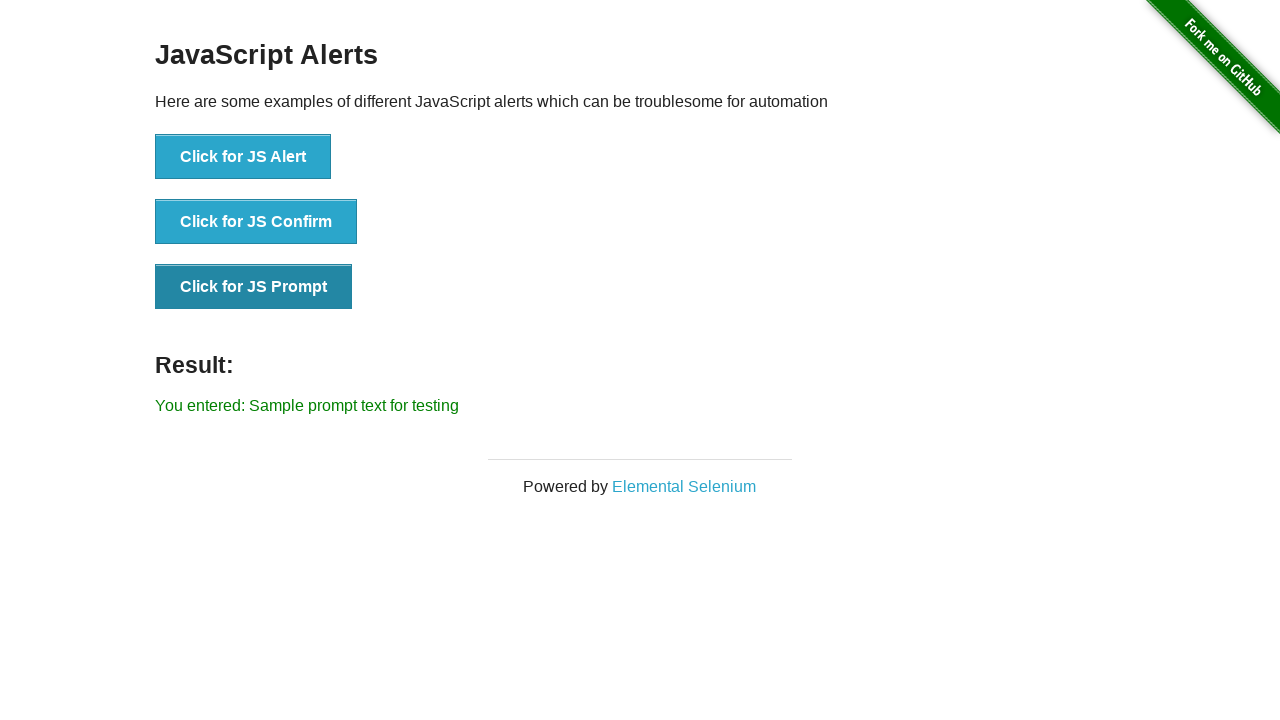

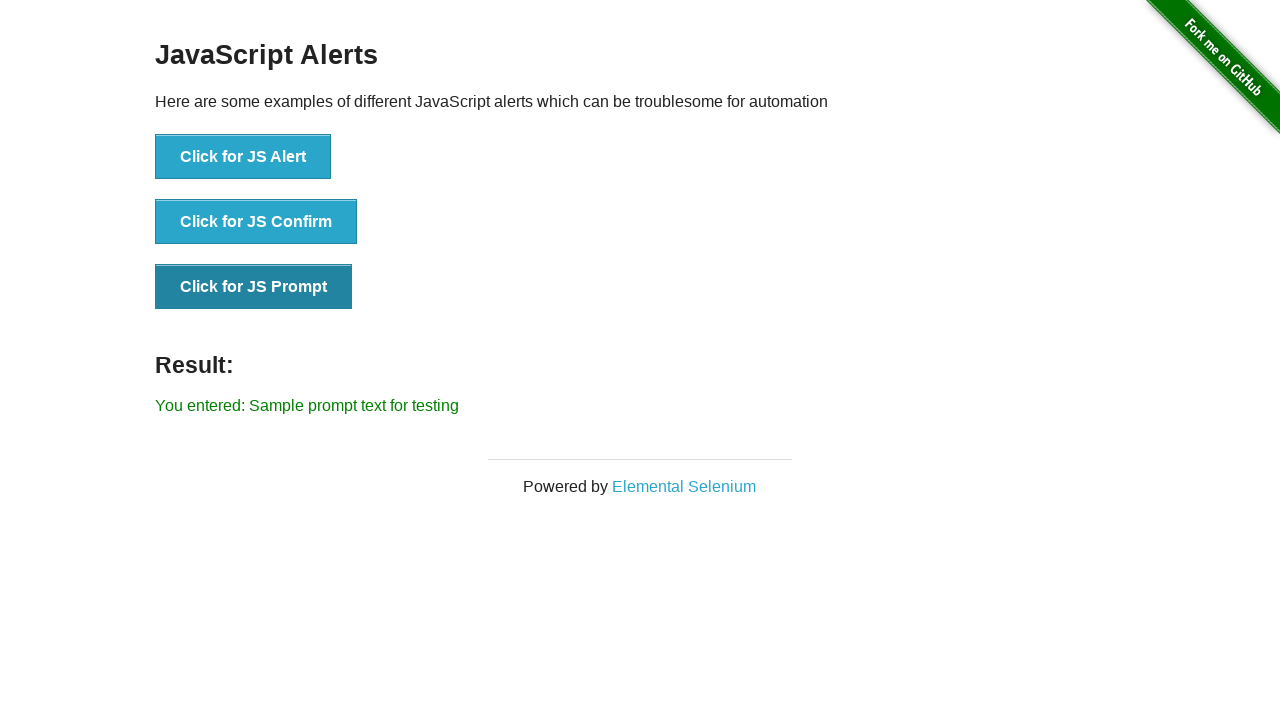